Tests wait functionality by navigating to the edit page and waiting for an input element to become visible.

Starting URL: https://letcode.in/test

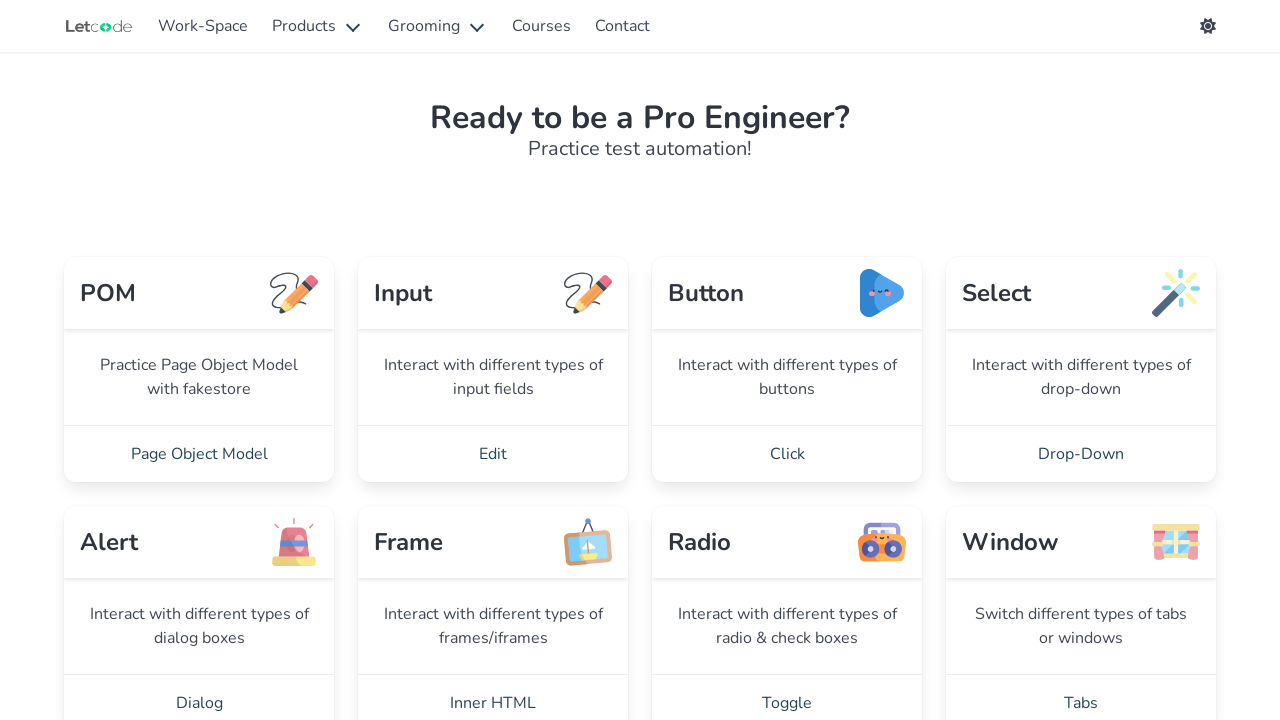

Clicked link to navigate to edit page at (493, 454) on a[href='/edit']
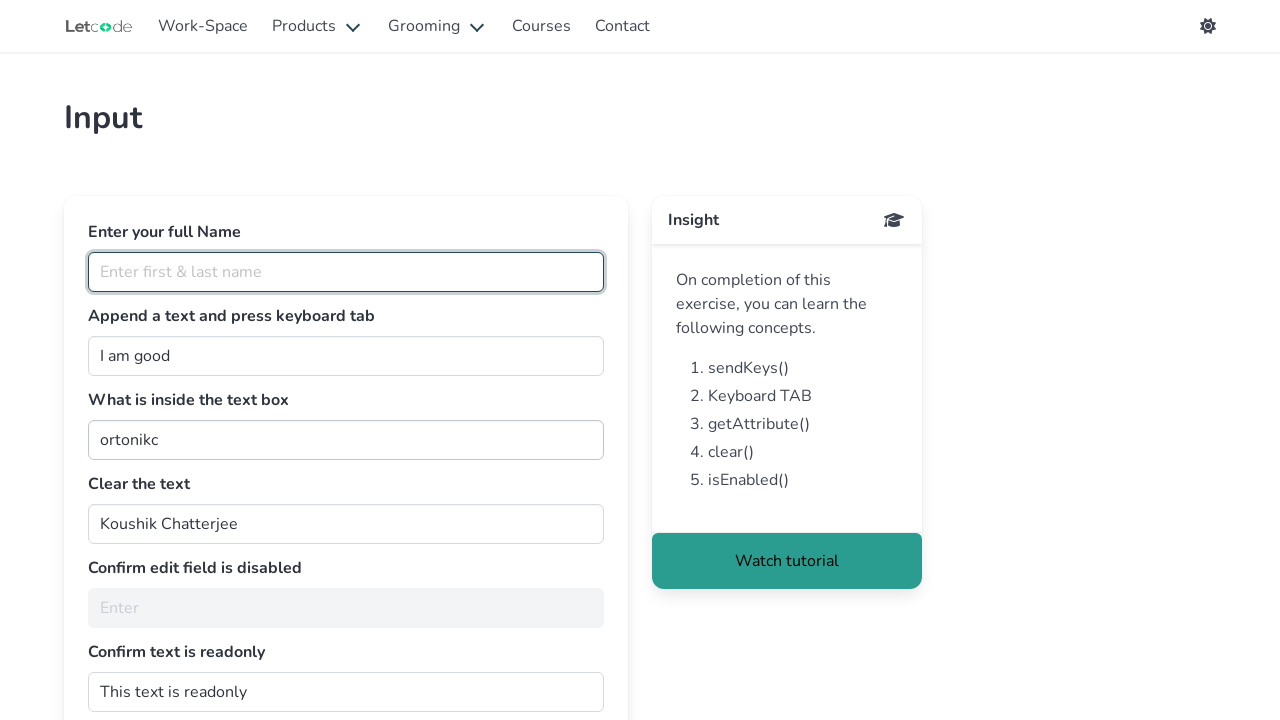

Waited for fullName input element to become visible
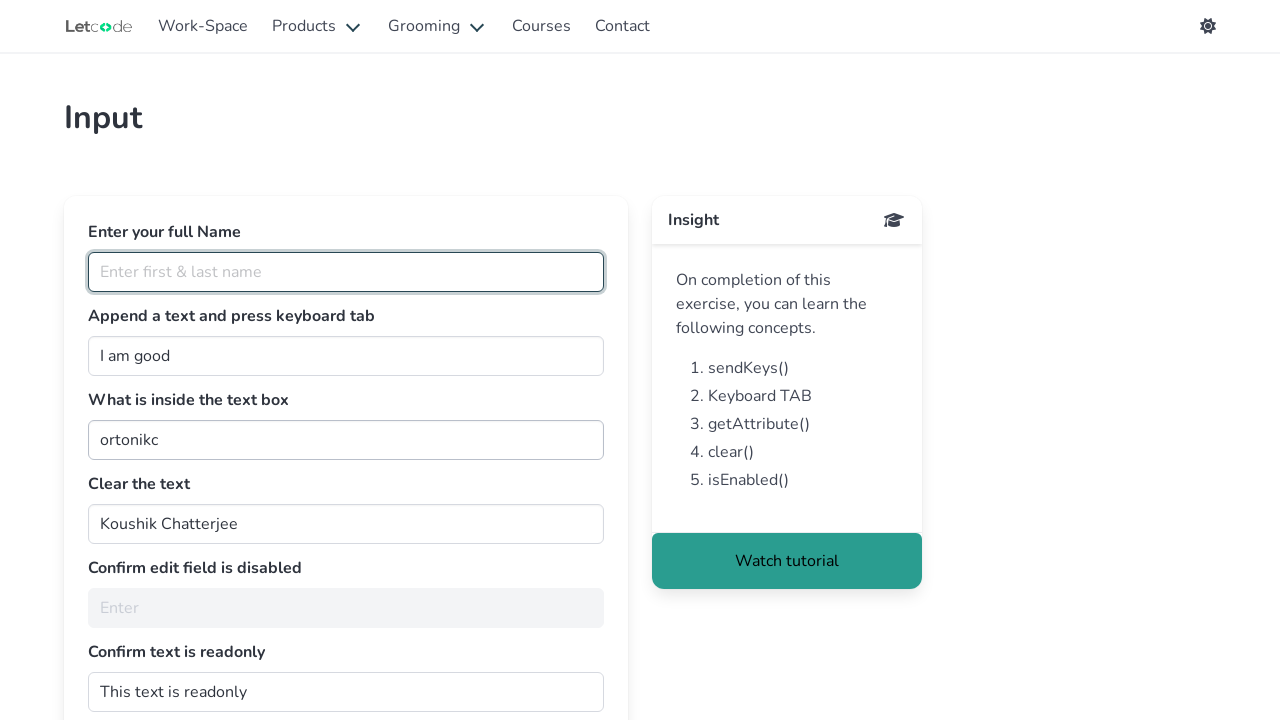

Confirmed fullName input selector is available
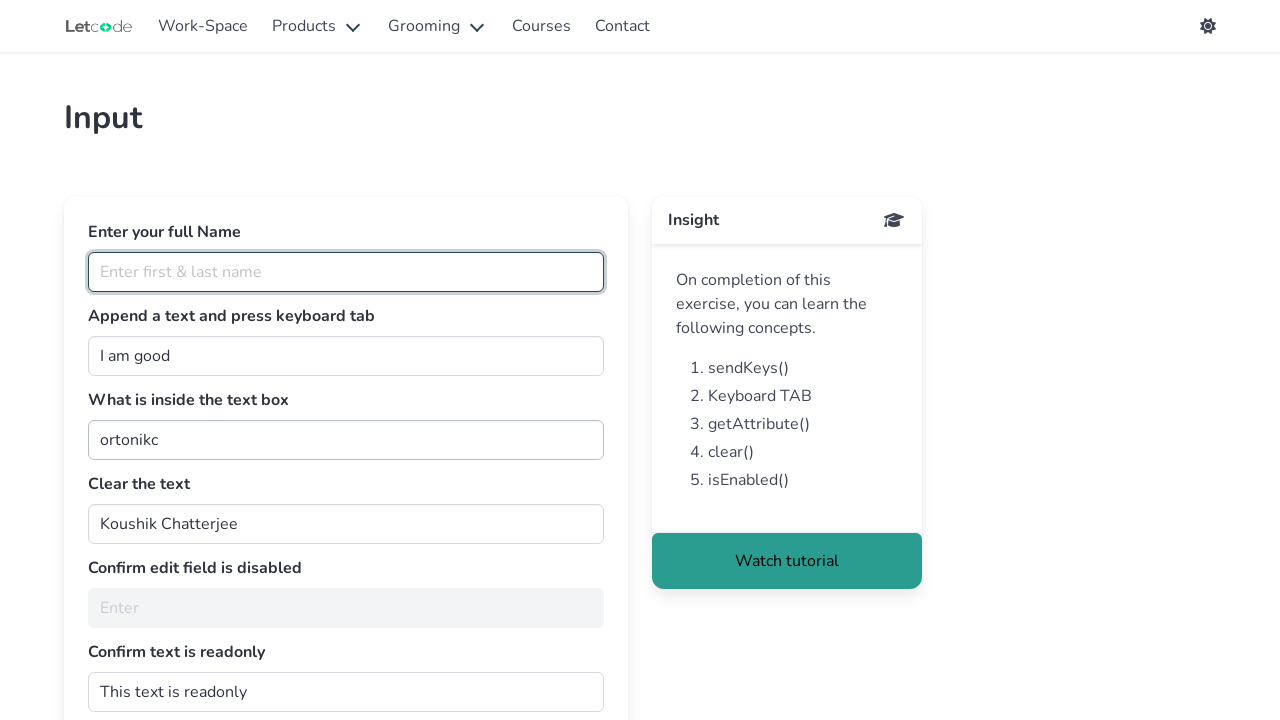

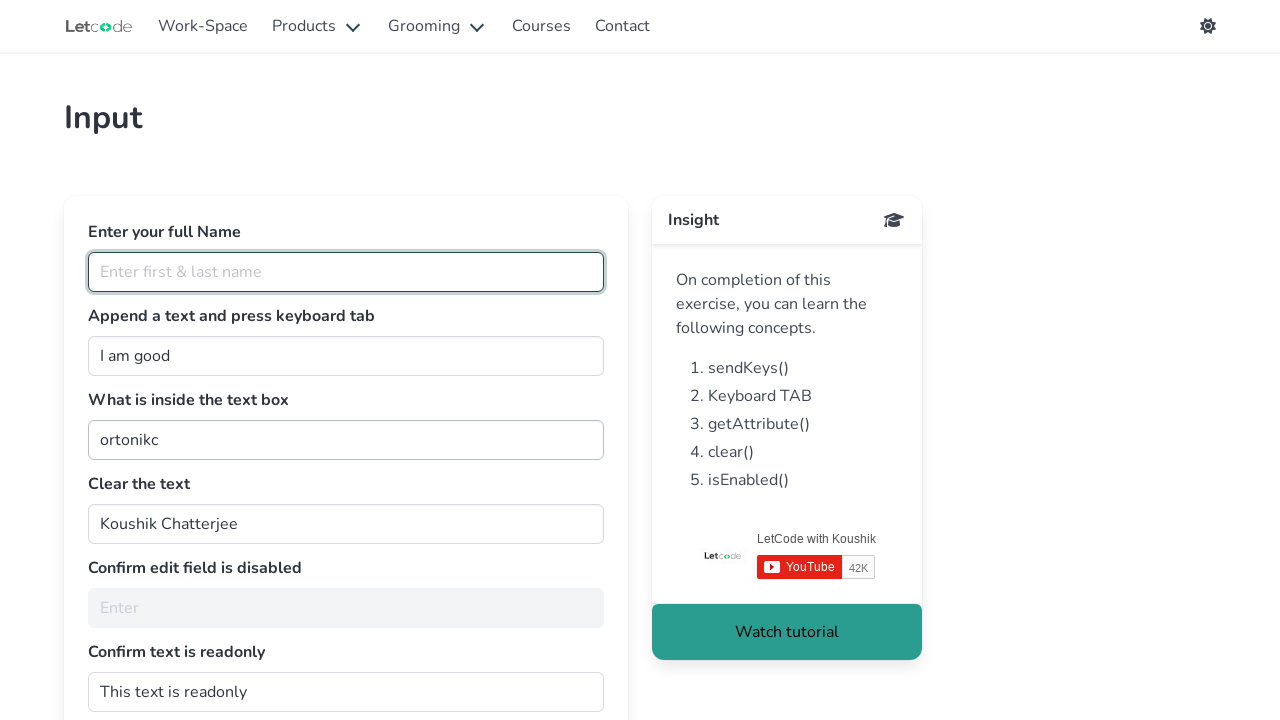